Tests JavaScript Prompt dialog by clicking the prompt button, entering text, accepting the dialog, and verifying the entered text appears in the result

Starting URL: https://the-internet.herokuapp.com/javascript_alerts

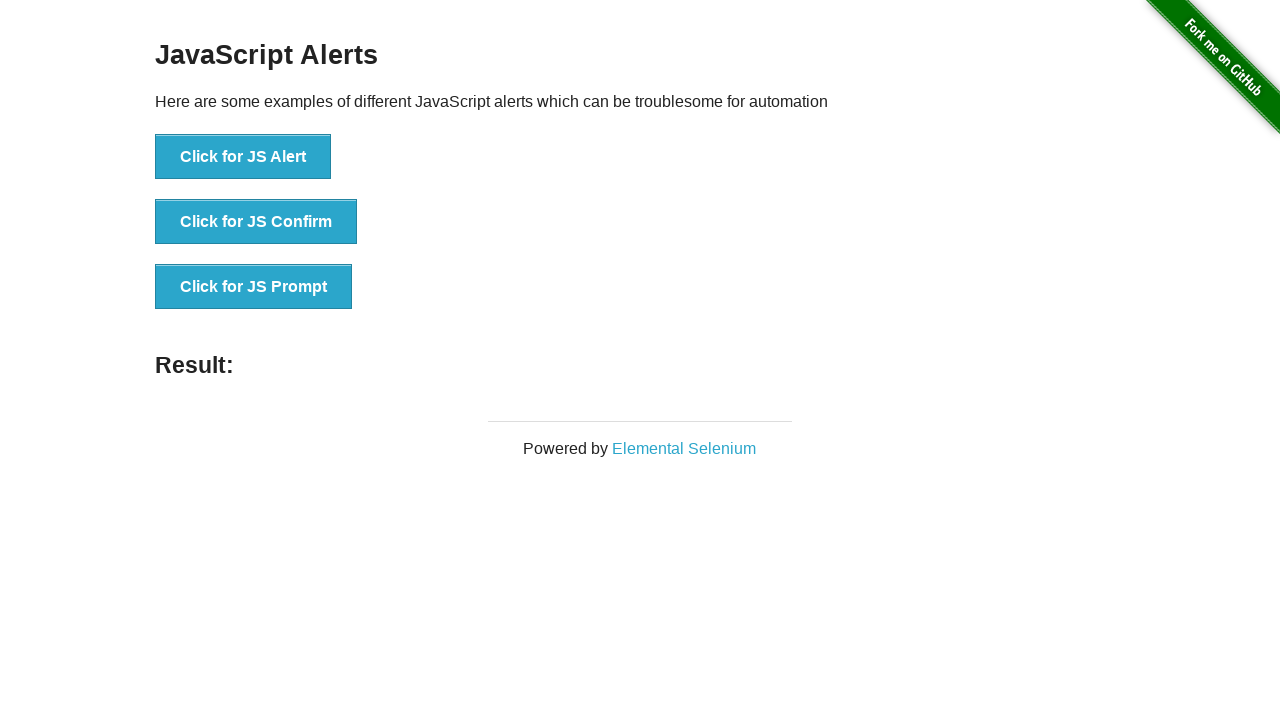

Set up dialog handler to accept prompt with text 'Markus'
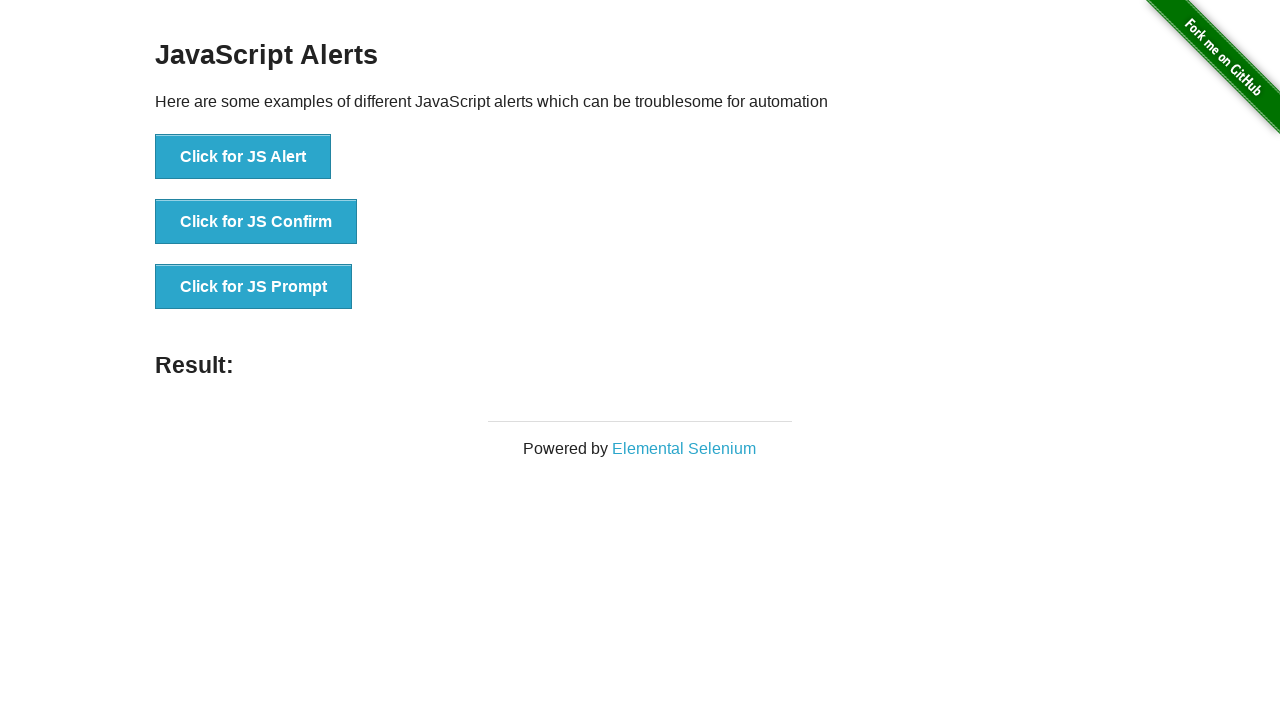

Clicked the JS Prompt button at (254, 287) on xpath=//*[text()='Click for JS Prompt']
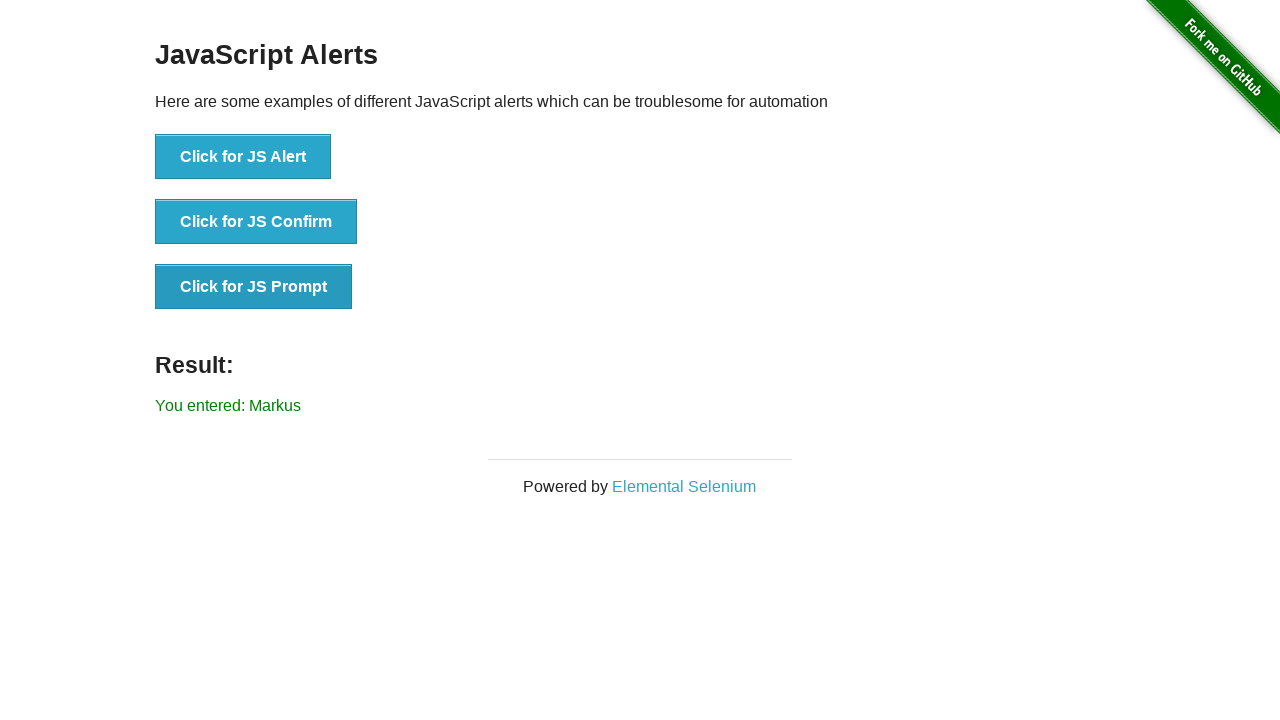

Result element loaded and is visible
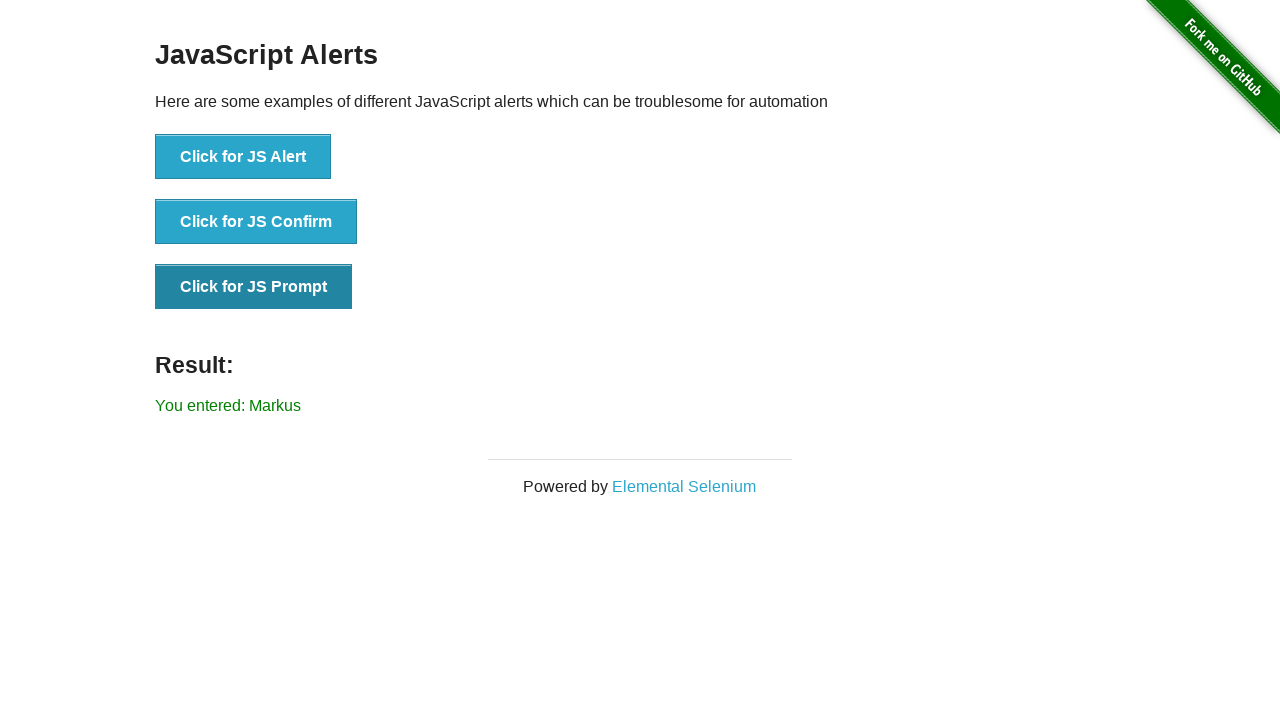

Verified that 'Markus' appears in the result text
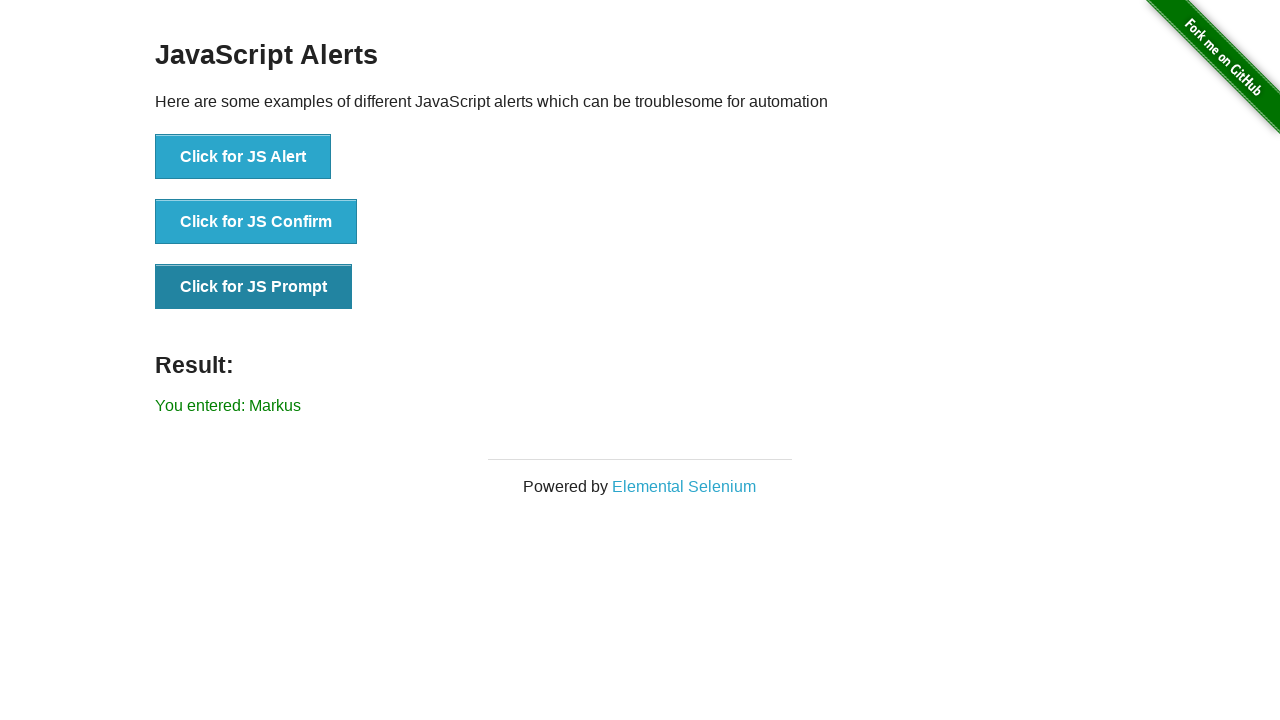

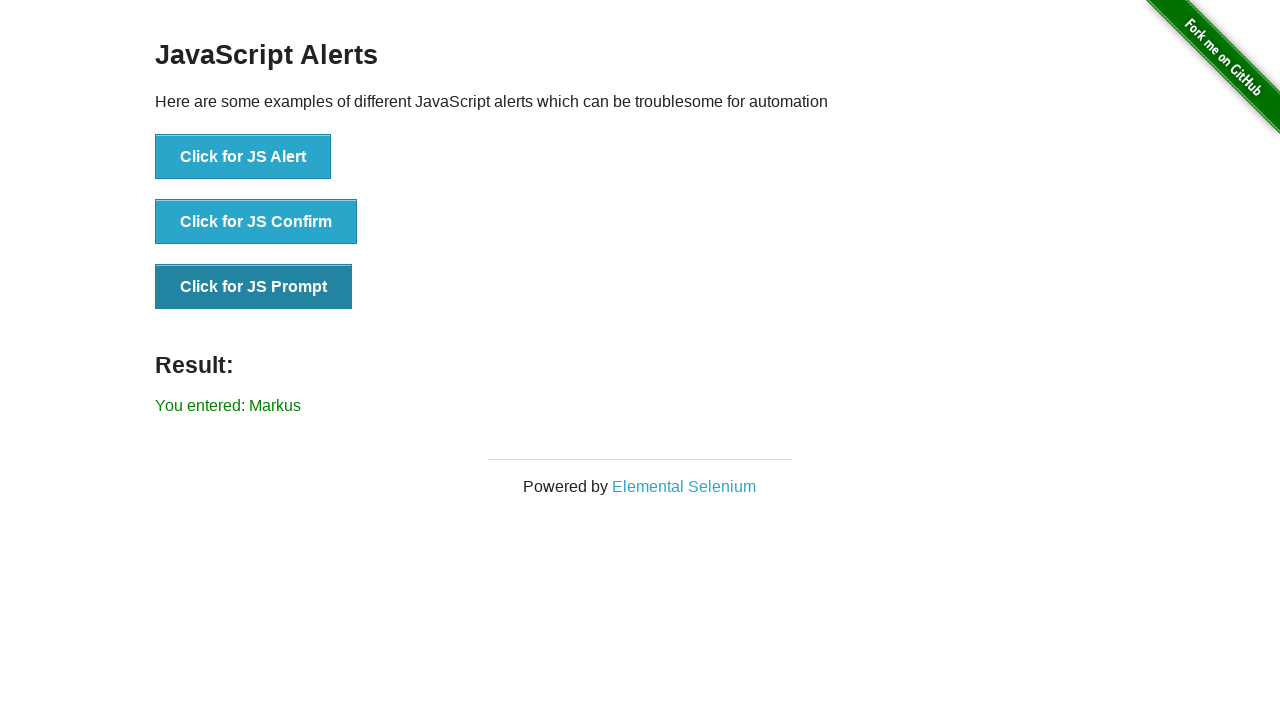